Navigates to CNRFC precipitation forecast page and clicks on the 6-Day Basin QPF link

Starting URL: https://www.cnrfc.noaa.gov/qpf.php

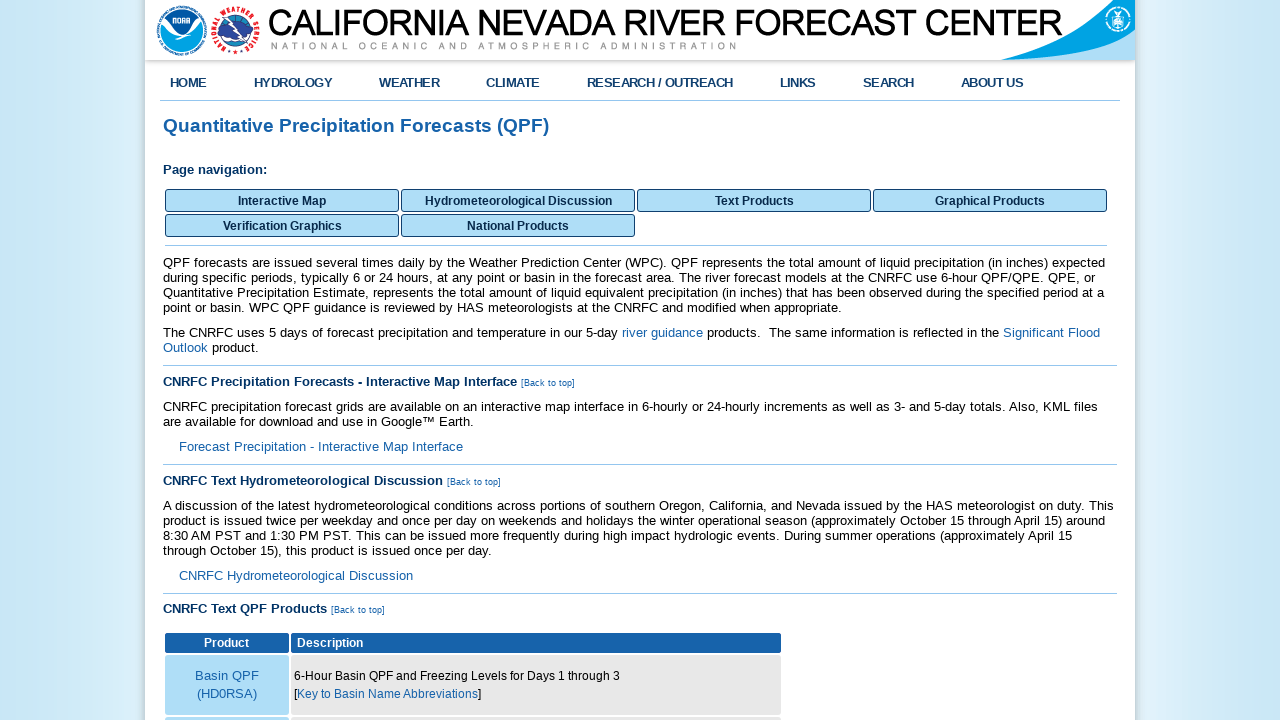

Navigated to CNRFC precipitation forecast page
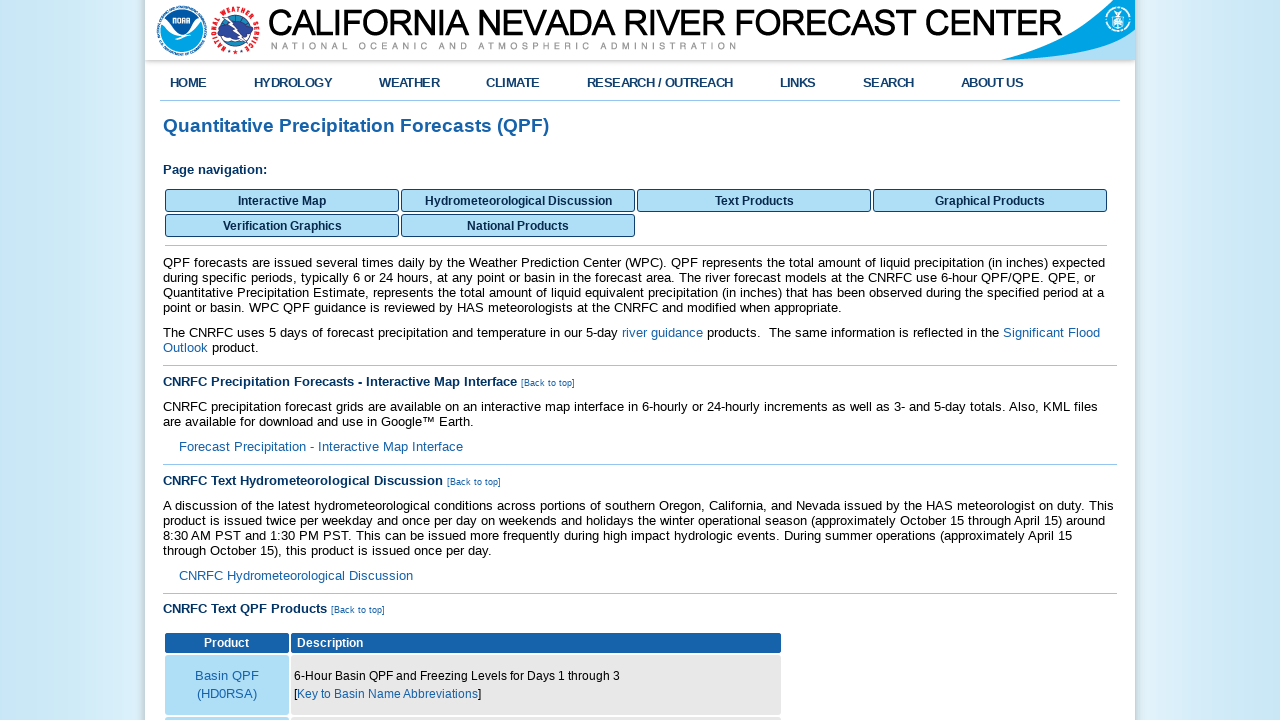

6-Day Basin QPF link loaded on page
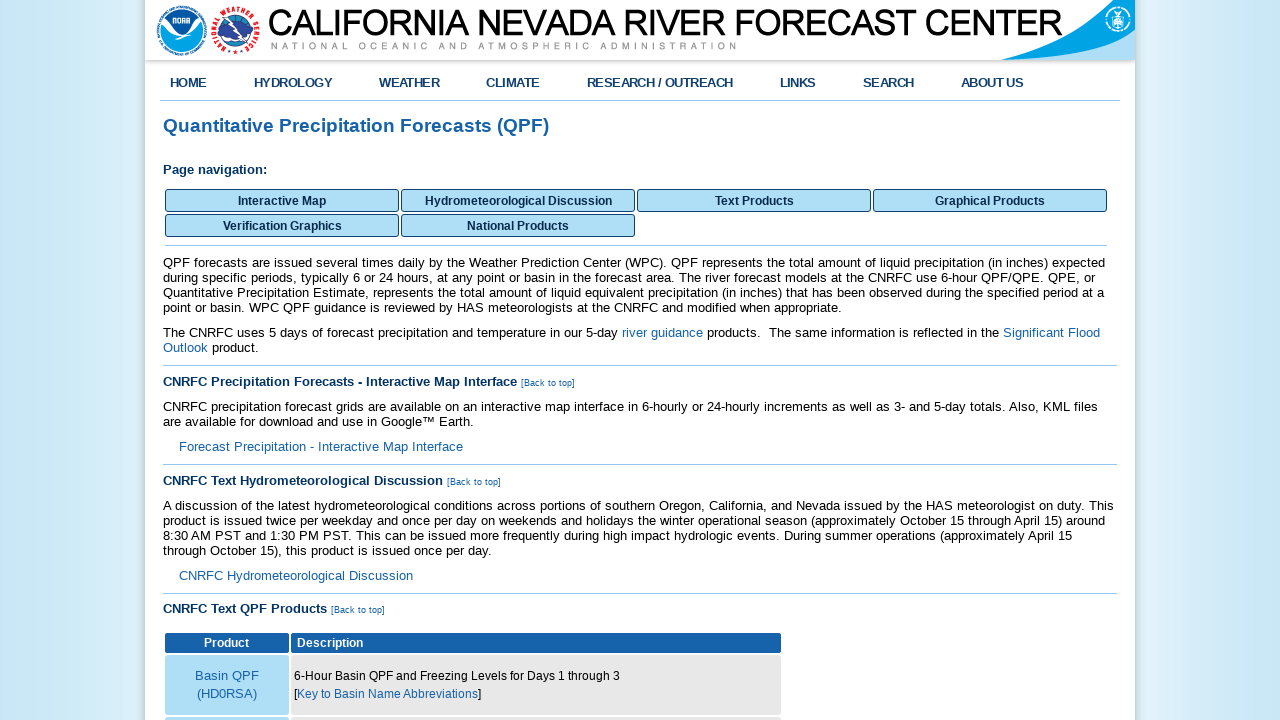

Clicked on the 6-Day Basin QPF link at (227, 360) on a:has-text('6-Day Basin QPF')
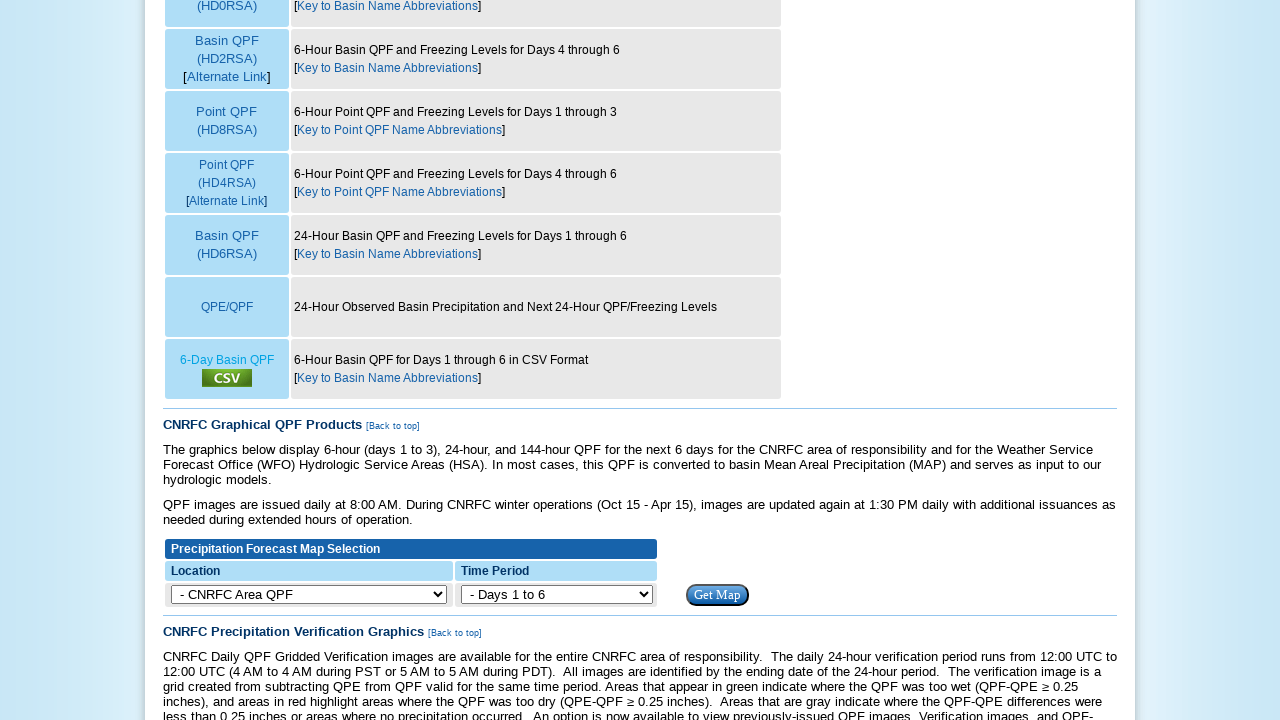

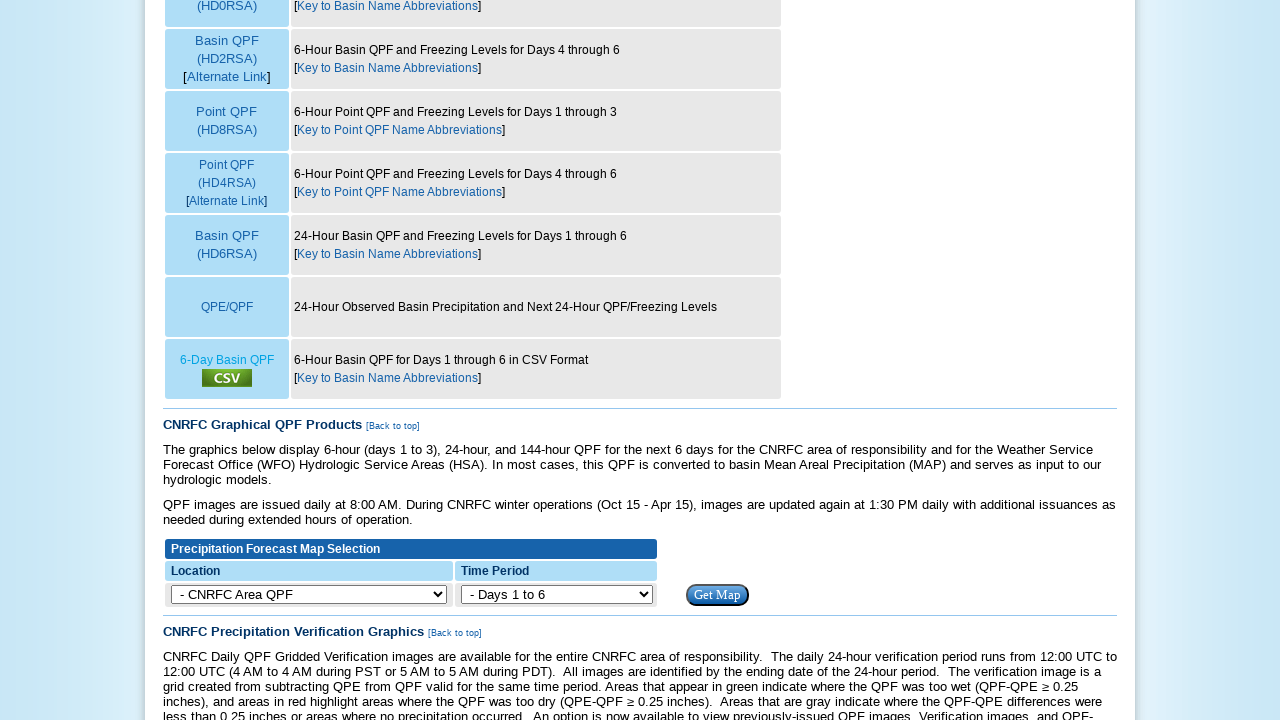